Tests explicit waiting by clicking a reveal button, waiting for an element to become visible, then typing into it

Starting URL: https://www.selenium.dev/selenium/web/dynamic.html

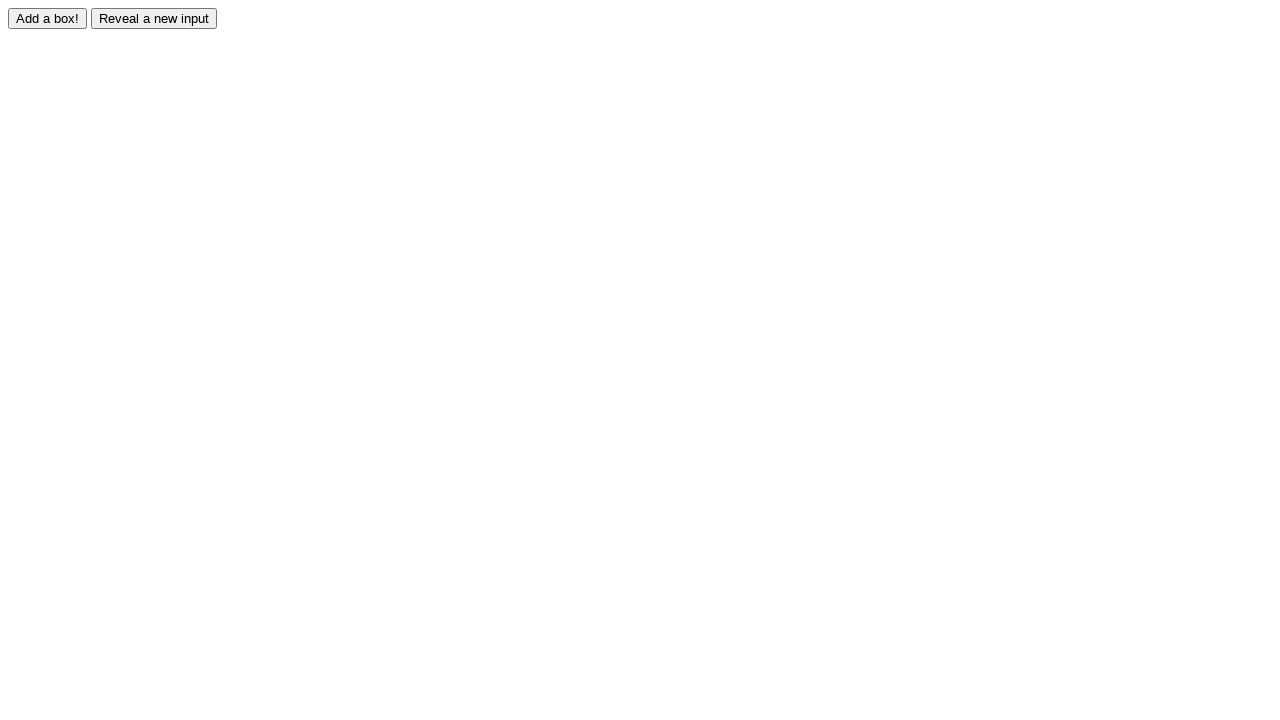

Clicked reveal button to show hidden input at (154, 18) on #reveal
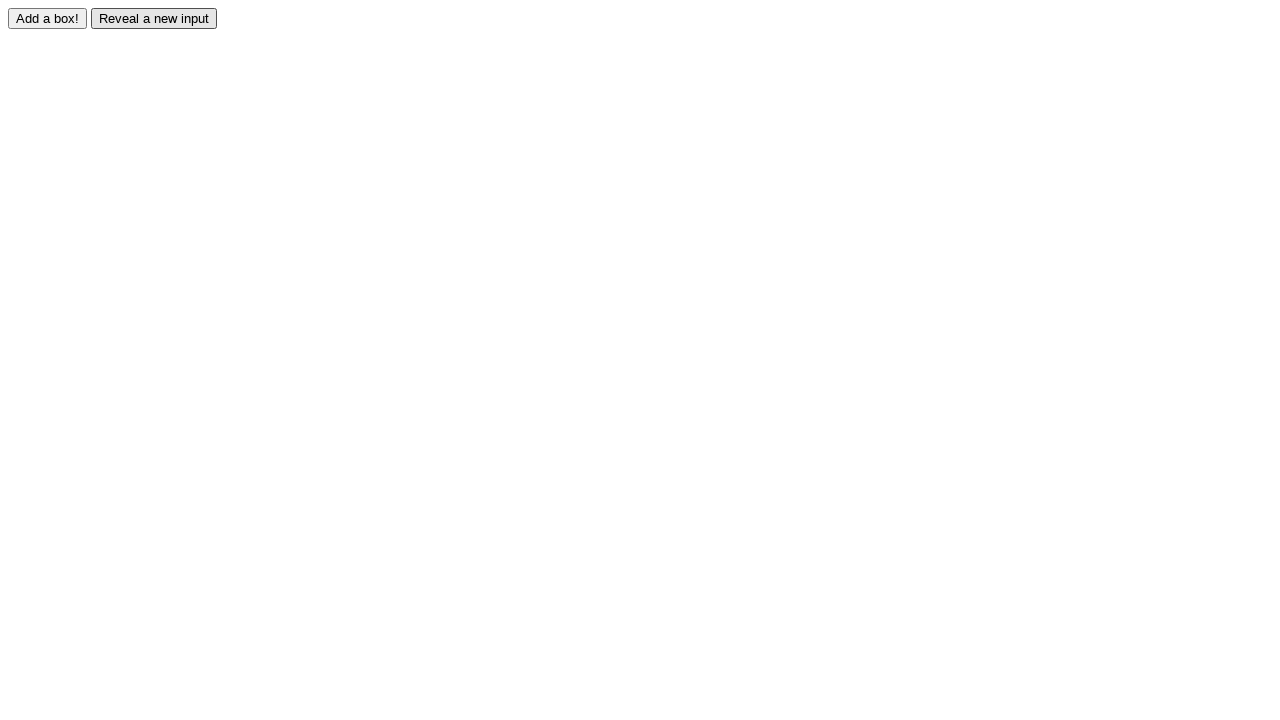

Waited for revealed input element to become visible
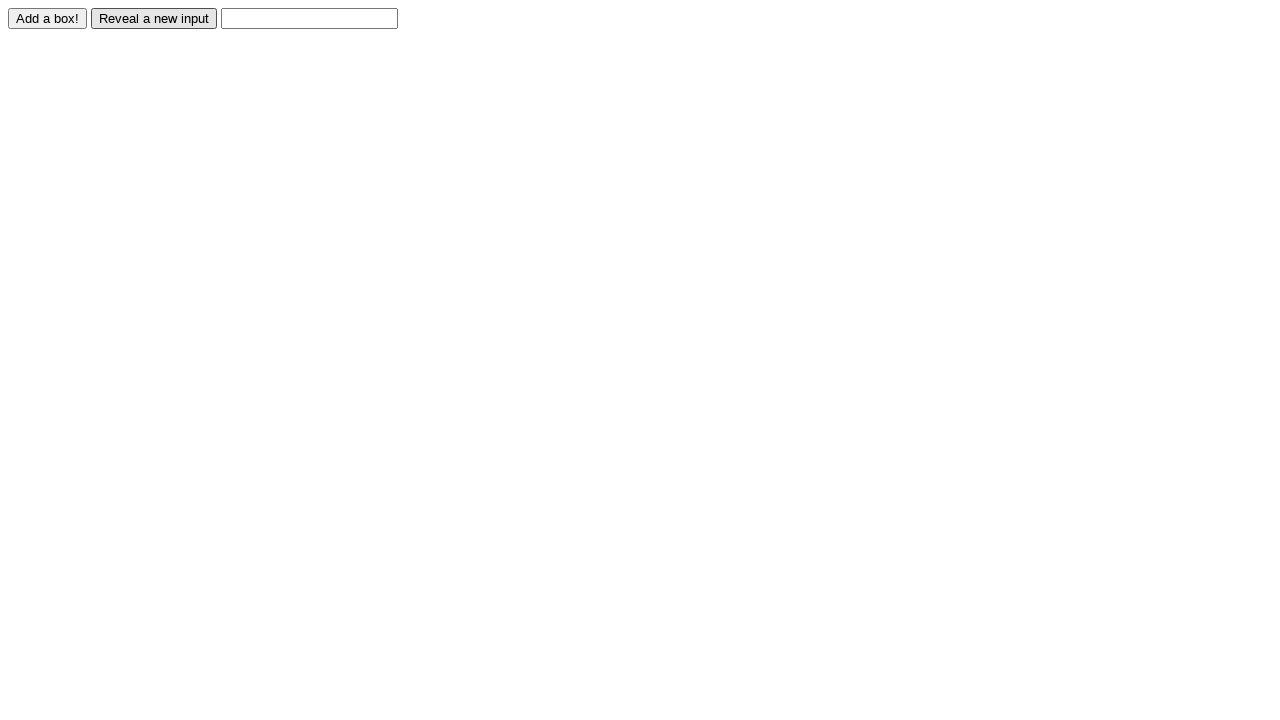

Typed 'Displayed' into the revealed input field on #revealed
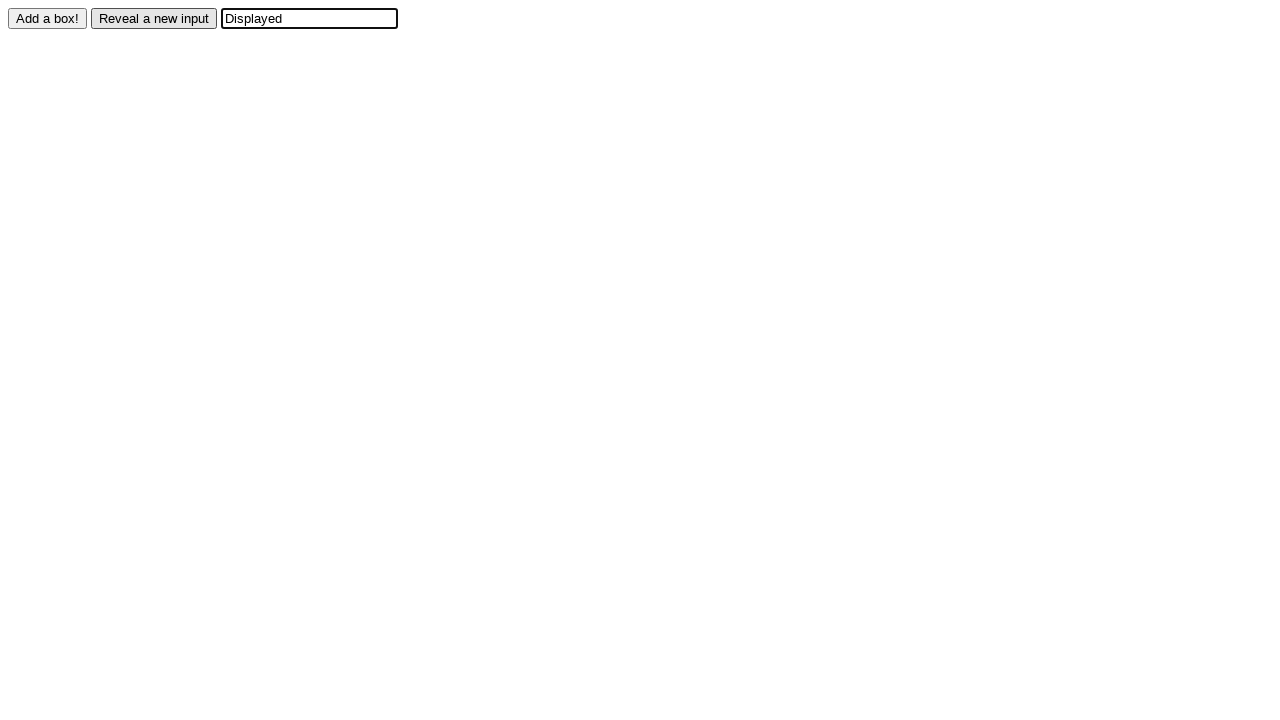

Verified that input value equals 'Displayed'
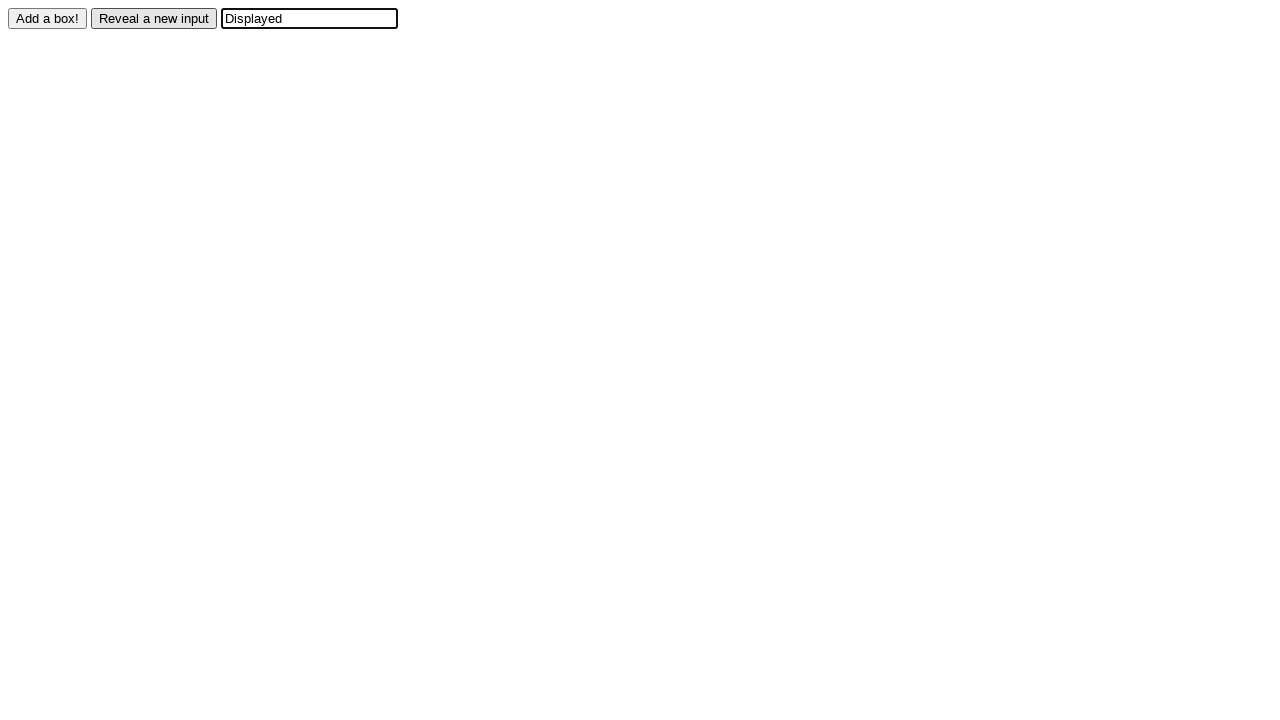

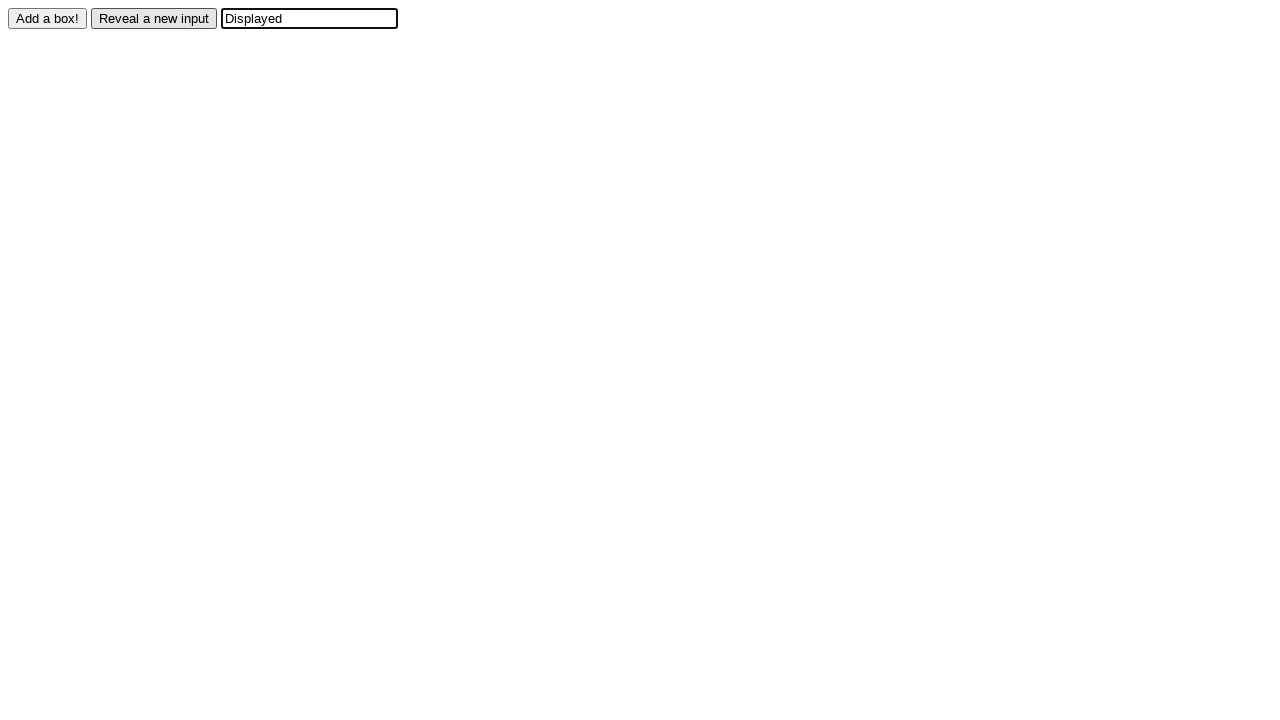